Tests filling an input field on a demo QSpiders application page by entering a name value

Starting URL: https://demoapps.qspiders.com/ui?scenario=1

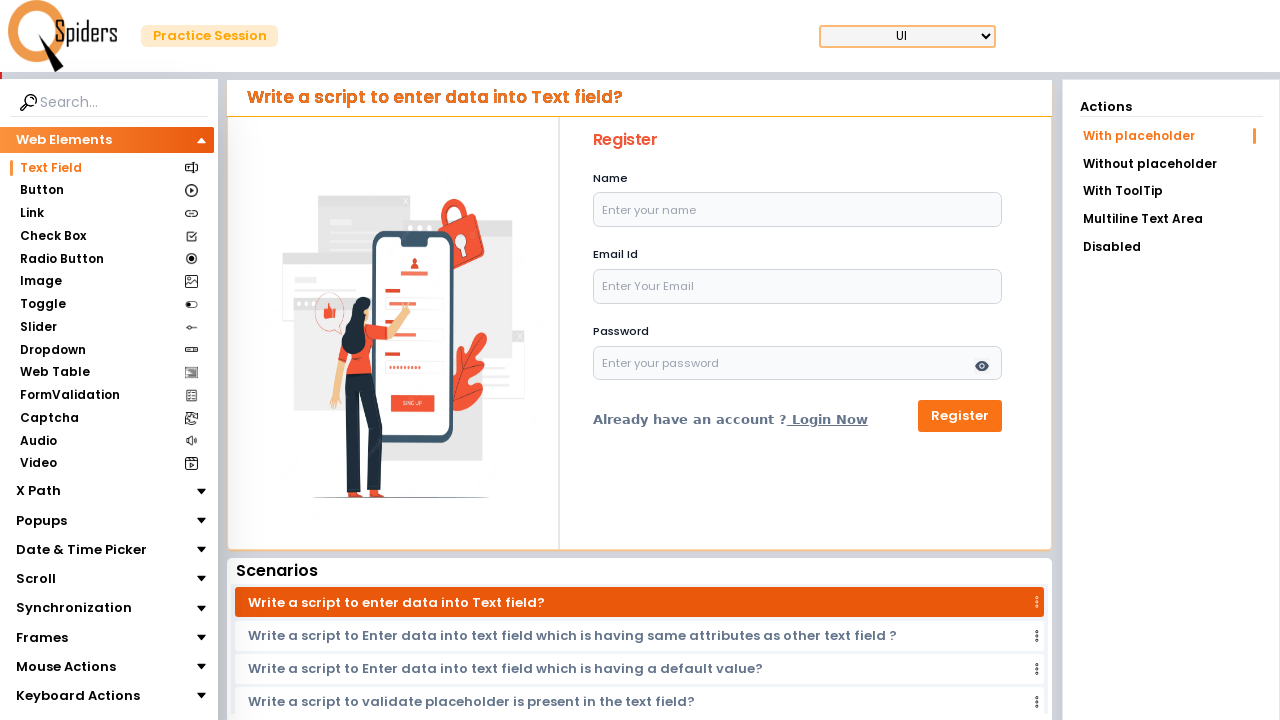

Waited for page to load (2000ms timeout)
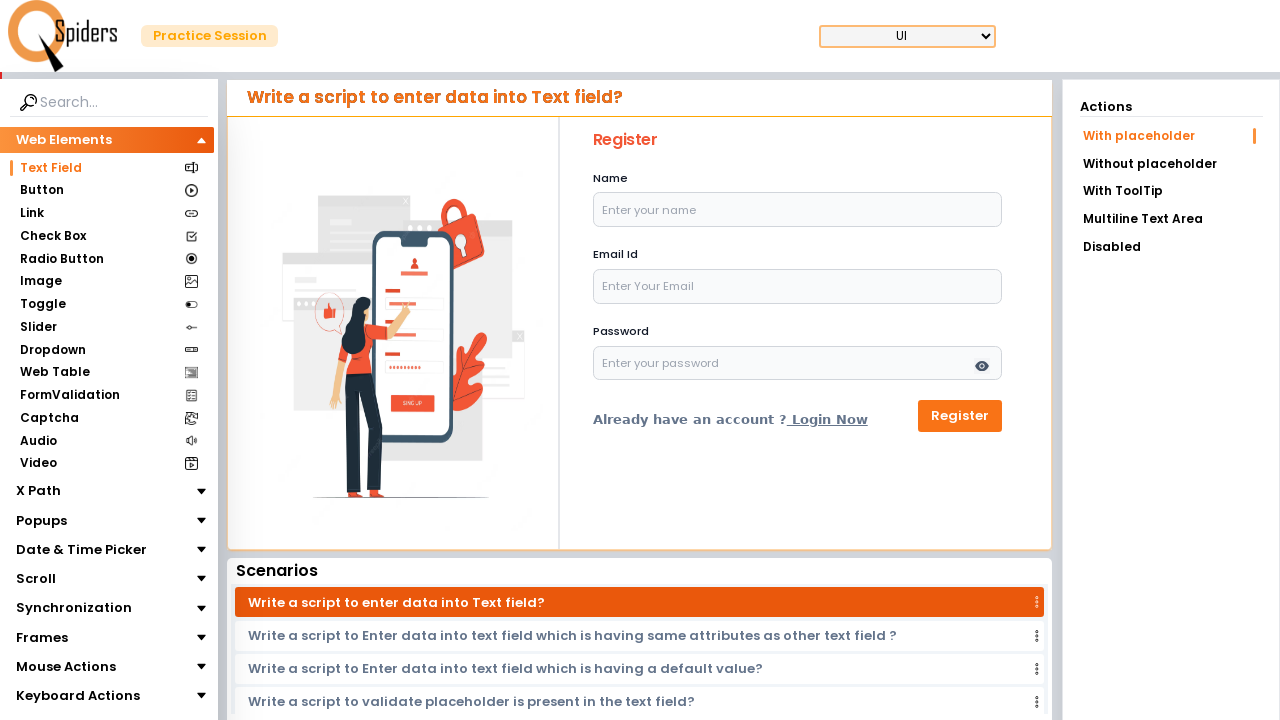

Filled email input field with name 'siddhu' on input[type='email']
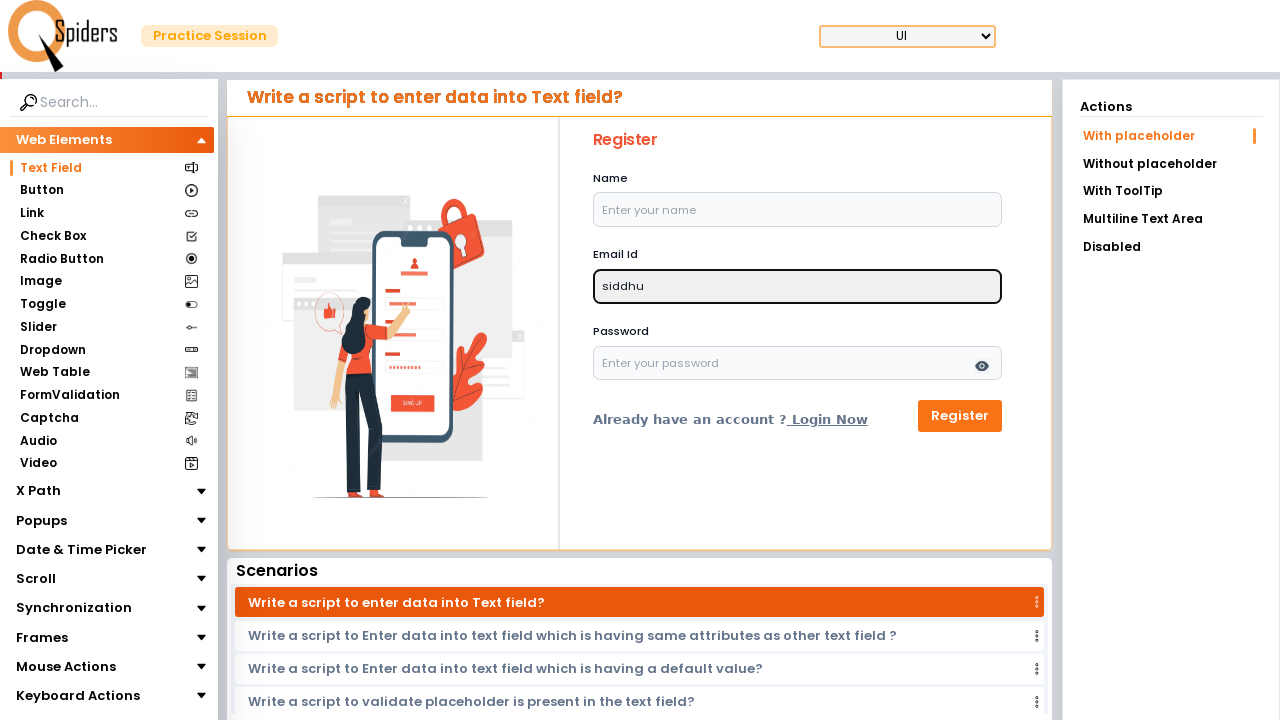

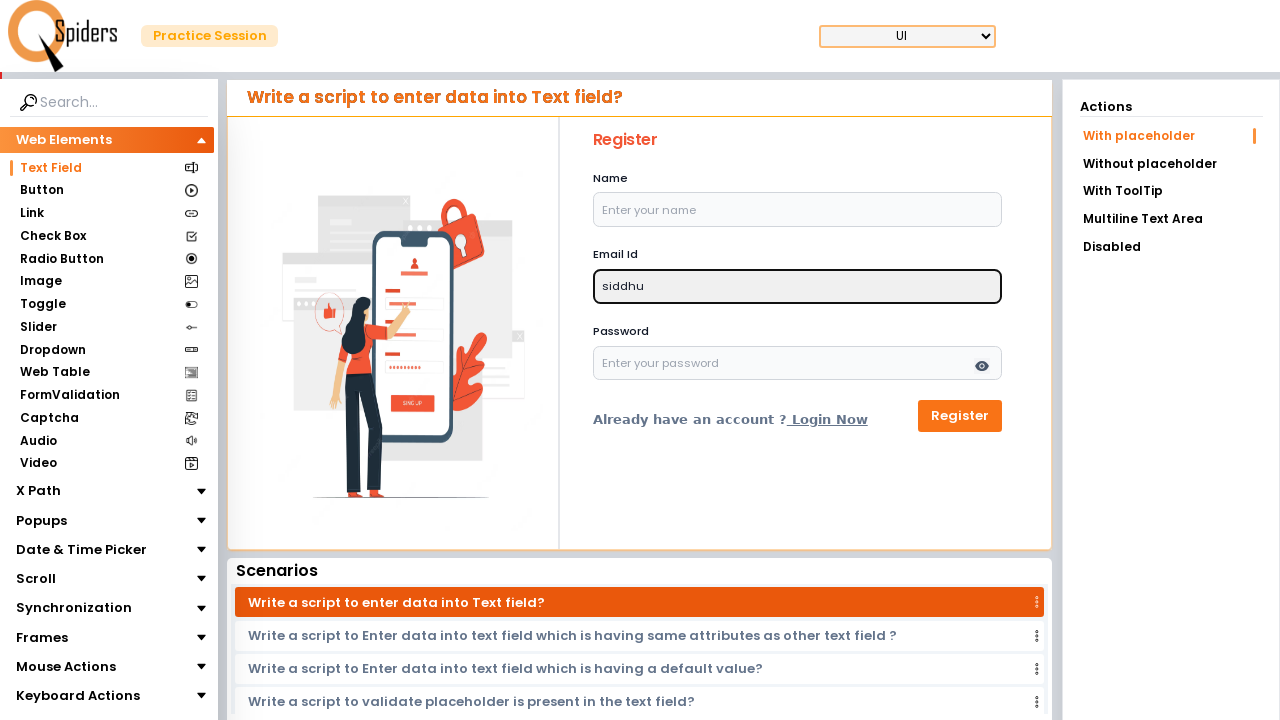